Tests radio button interaction by verifying the female radio button is displayed, enabled, and can be selected on a demo form

Starting URL: https://vinothqaacademy.com/demo-site/

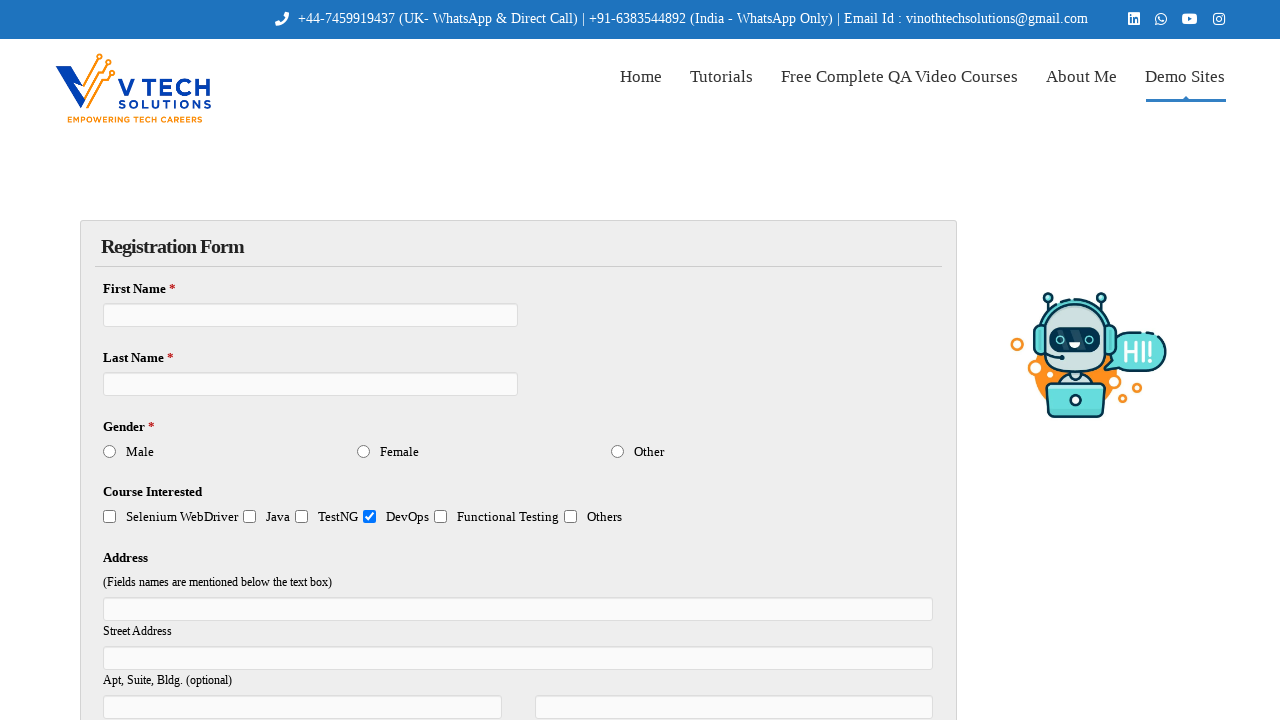

Located the female radio button element (#vfb-31-2)
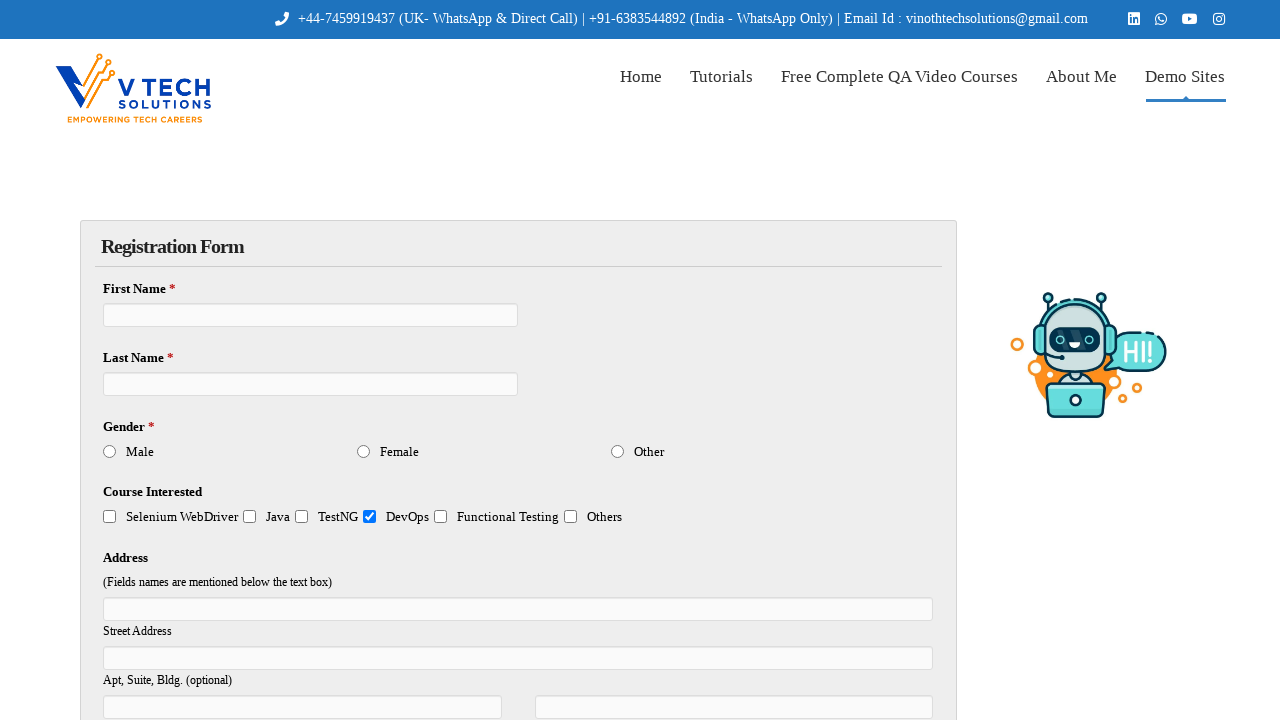

Verified female radio button is displayed
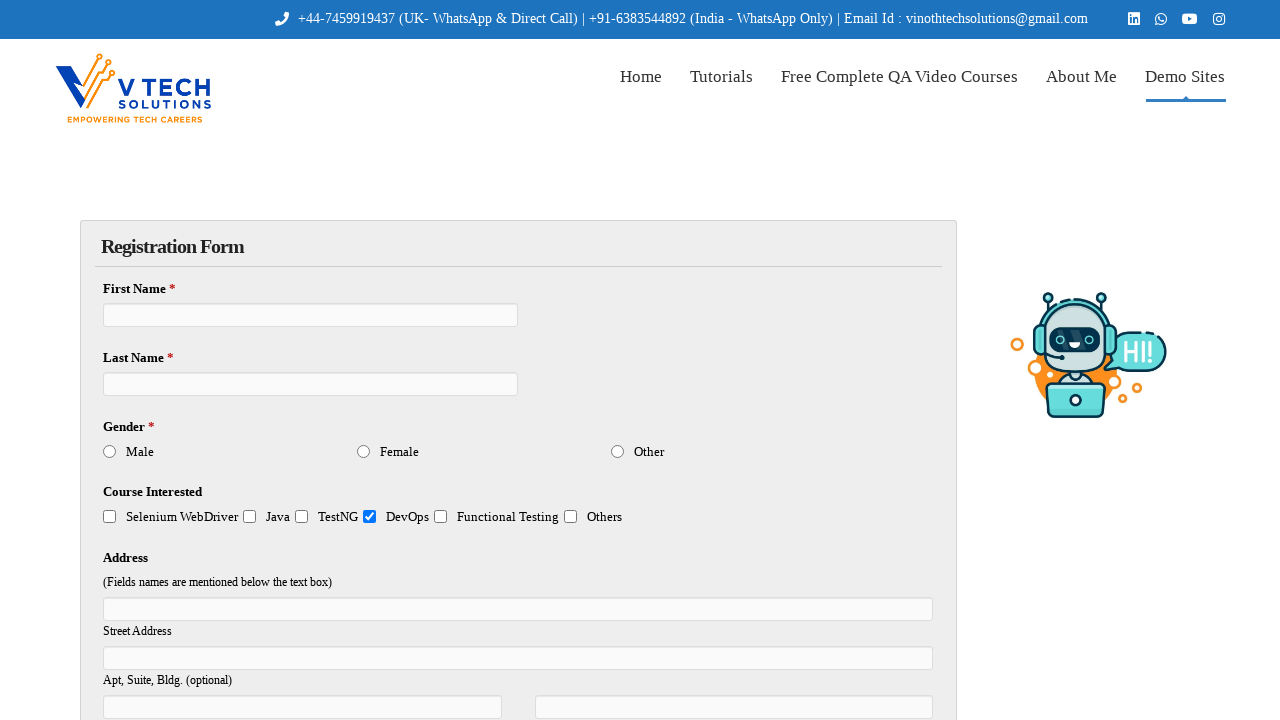

Verified female radio button is enabled
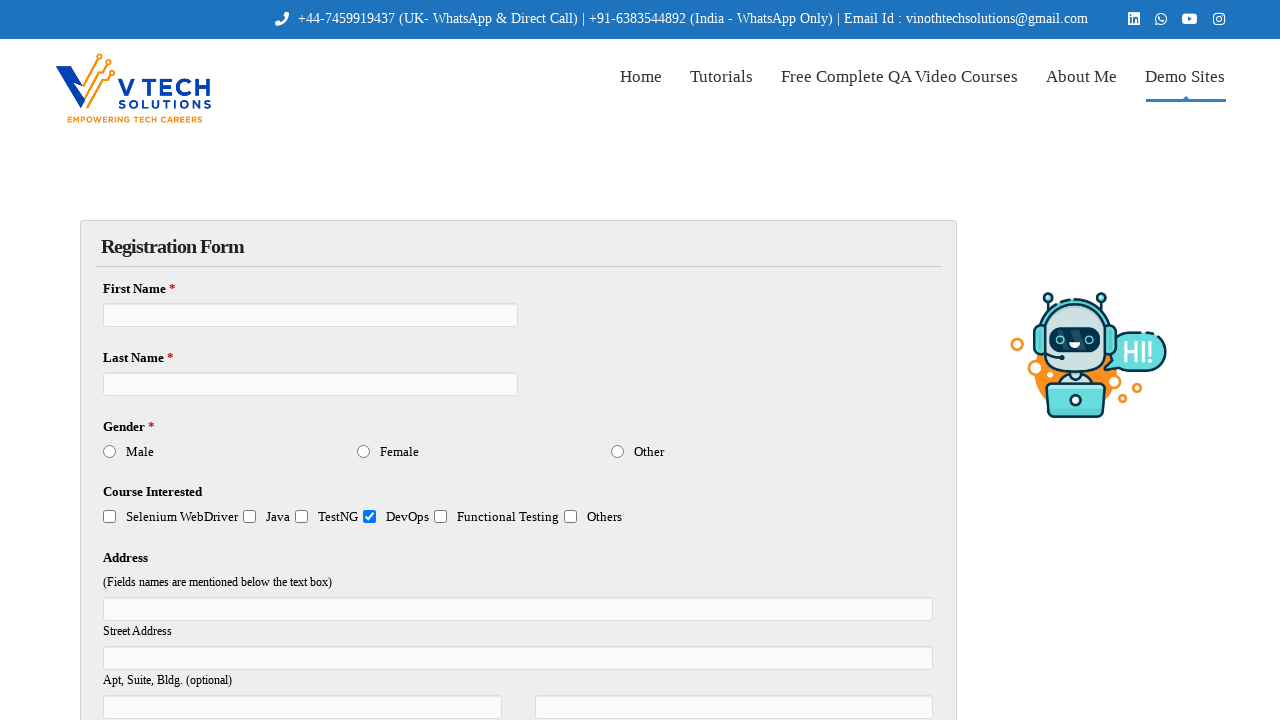

Verified female radio button is not selected
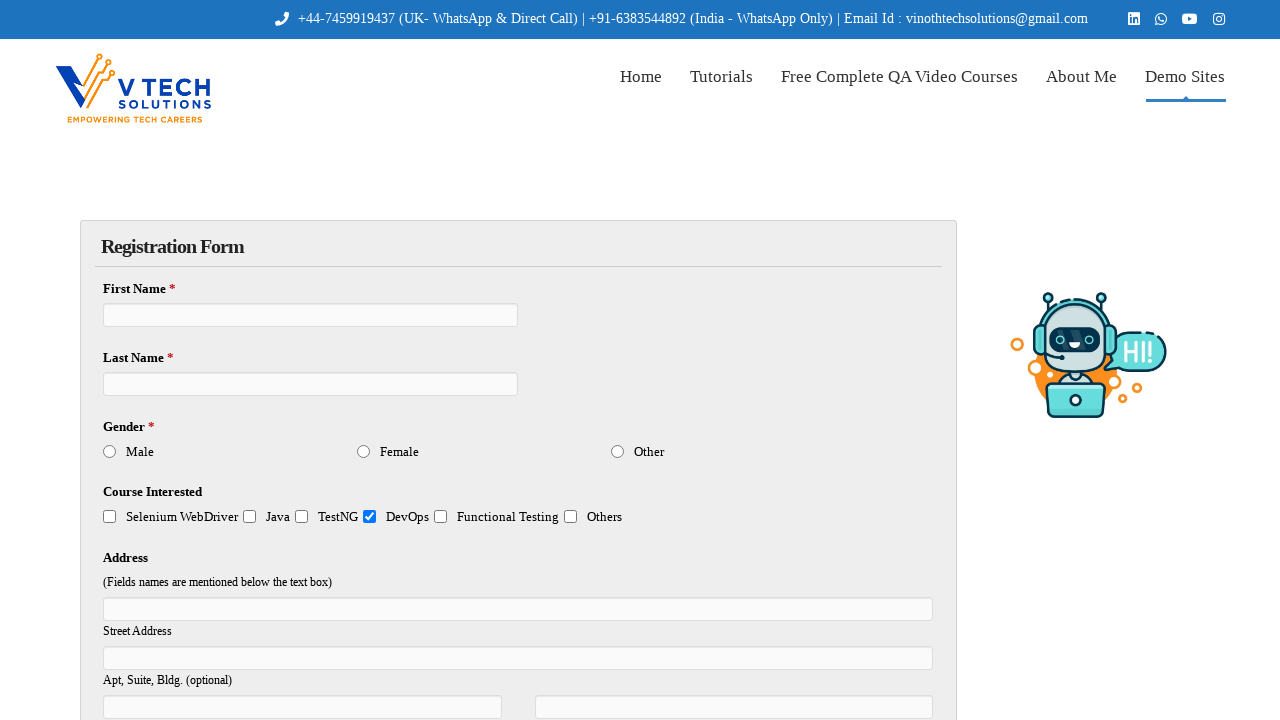

Clicked the female radio button to select it at (364, 451) on #vfb-31-2
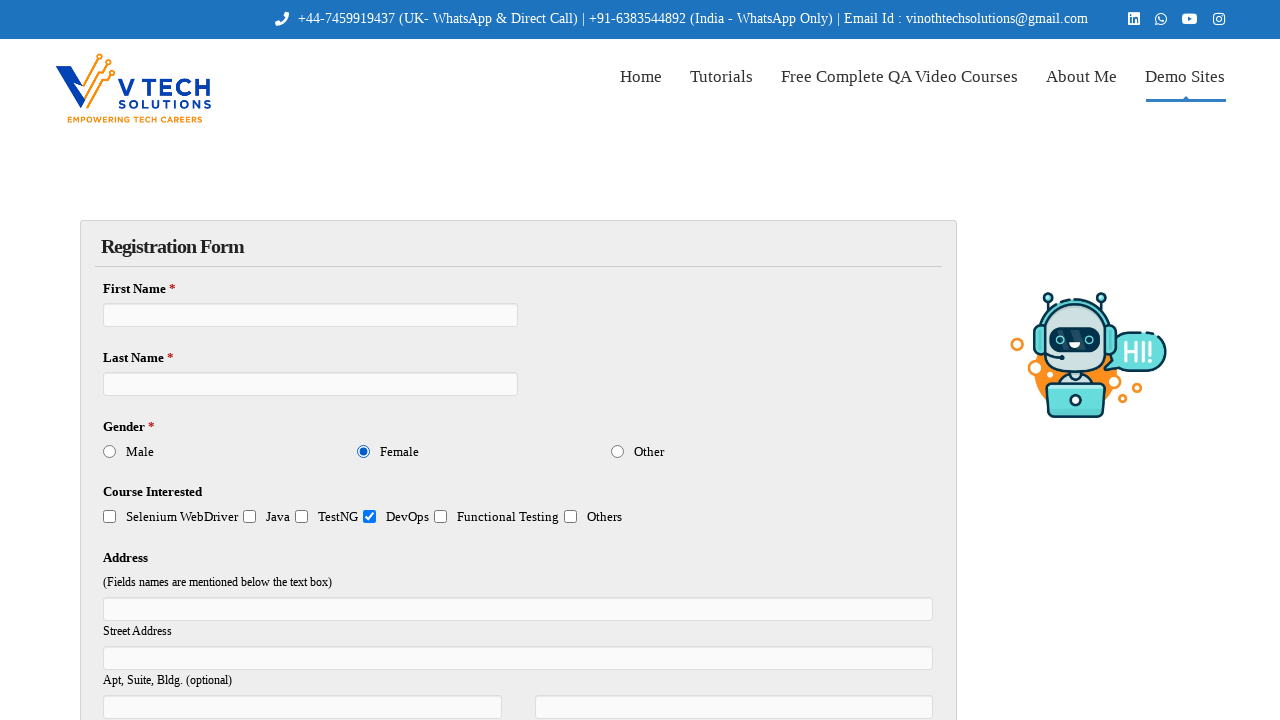

Confirmed female radio button is now selected
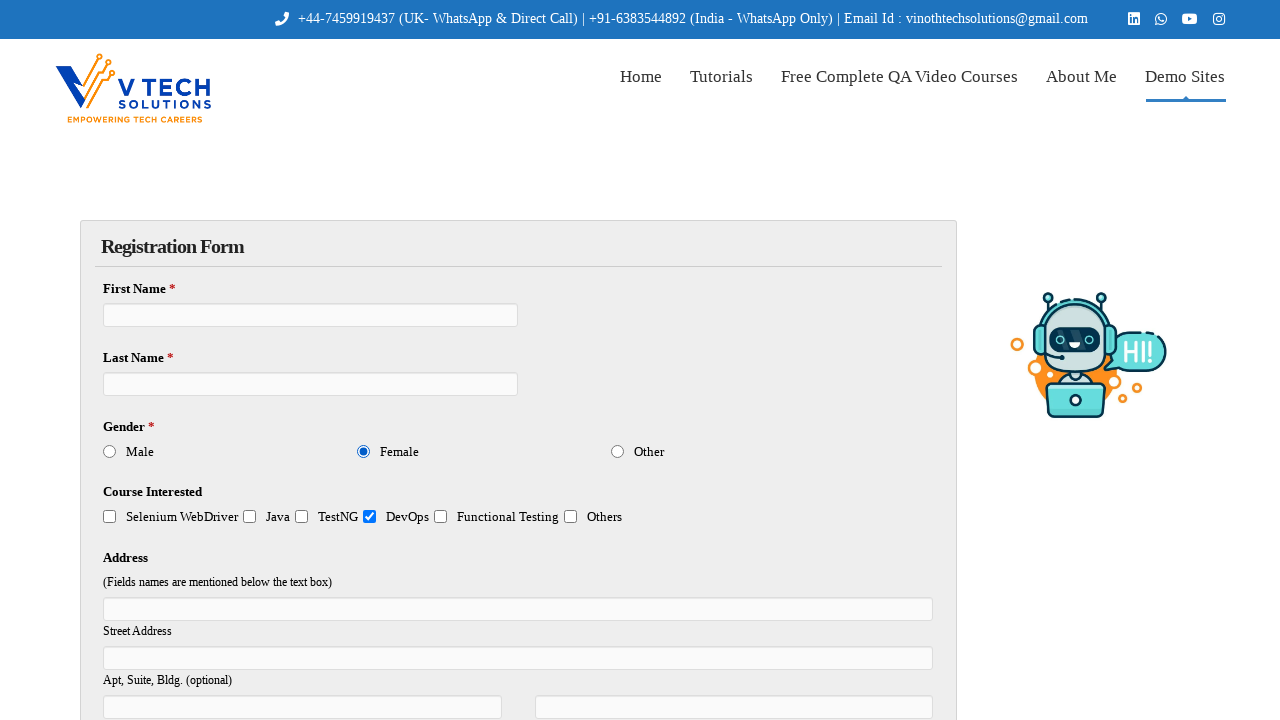

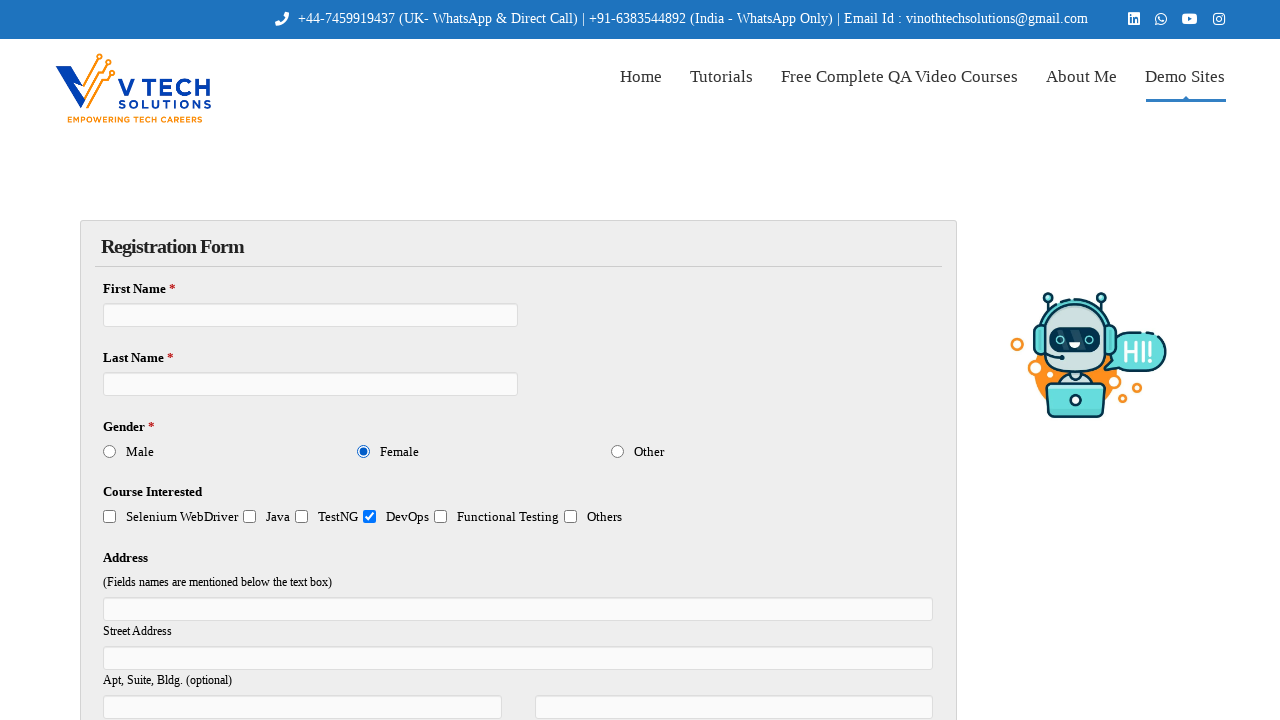